Tests that the input field is cleared after adding a todo item

Starting URL: https://demo.playwright.dev/todomvc

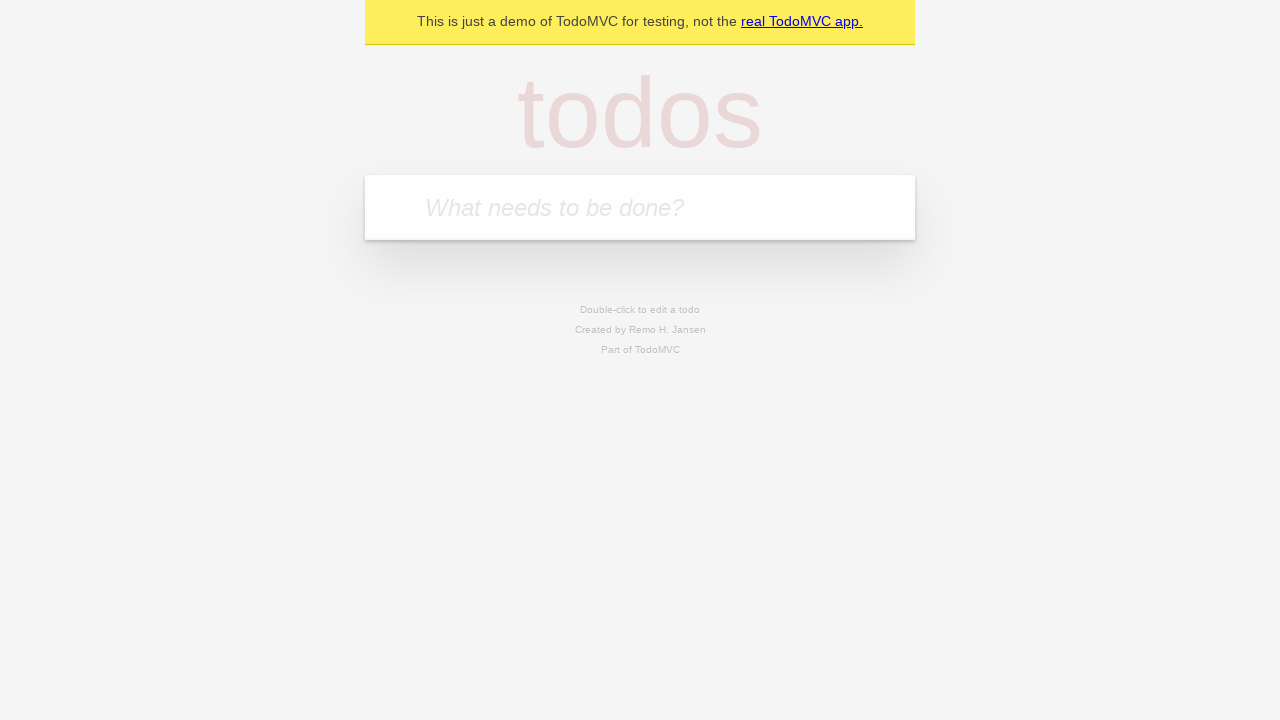

Located the todo input field with placeholder 'What needs to be done?'
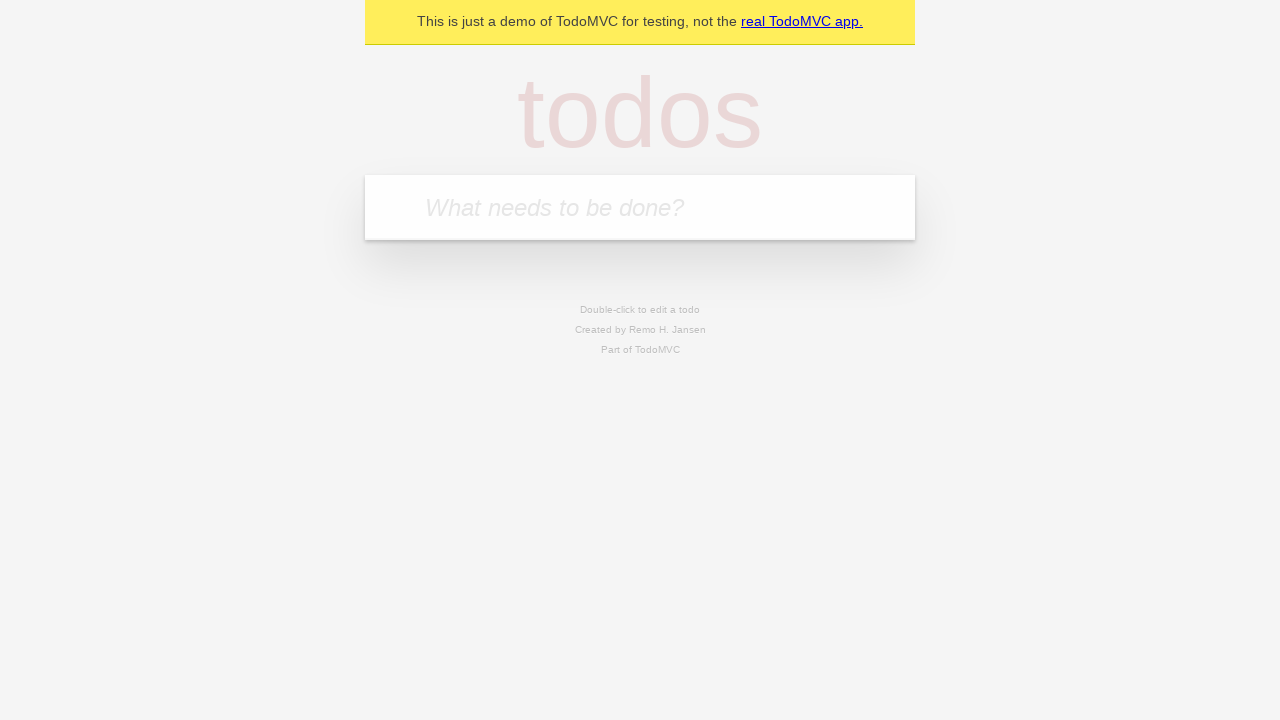

Filled input field with 'buy some cheese' on internal:attr=[placeholder="What needs to be done?"i]
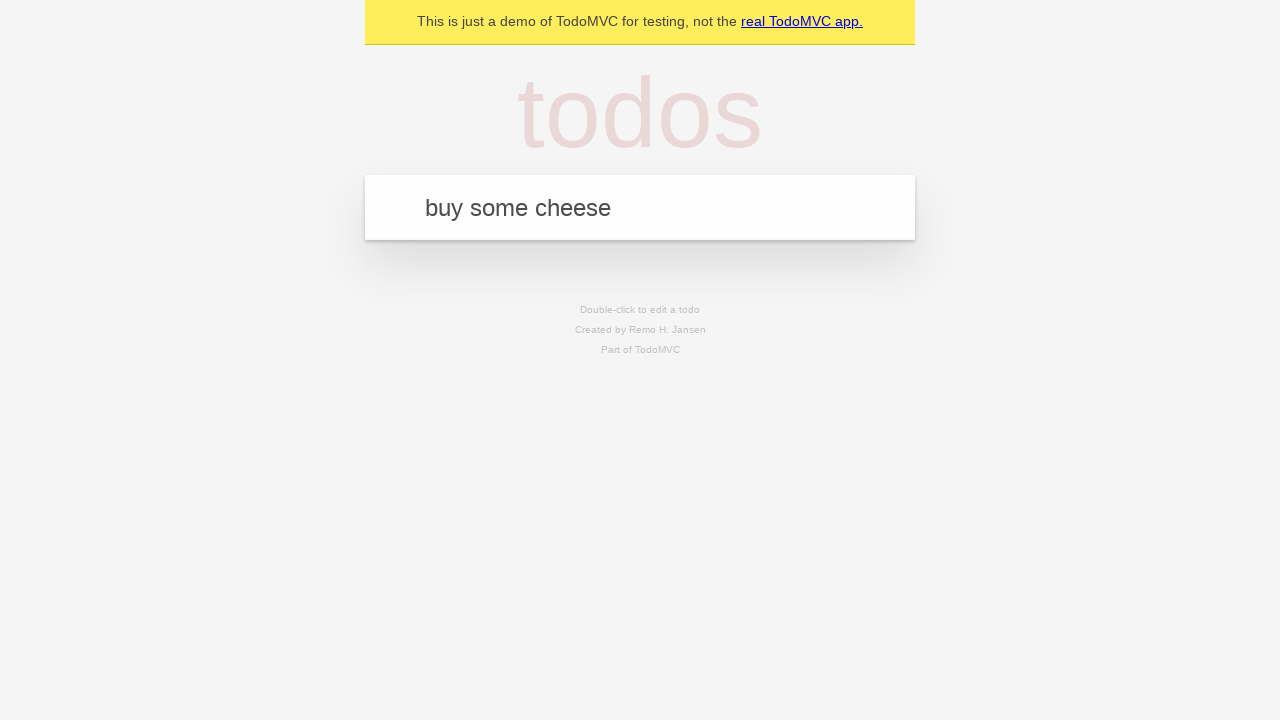

Pressed Enter to add the todo item on internal:attr=[placeholder="What needs to be done?"i]
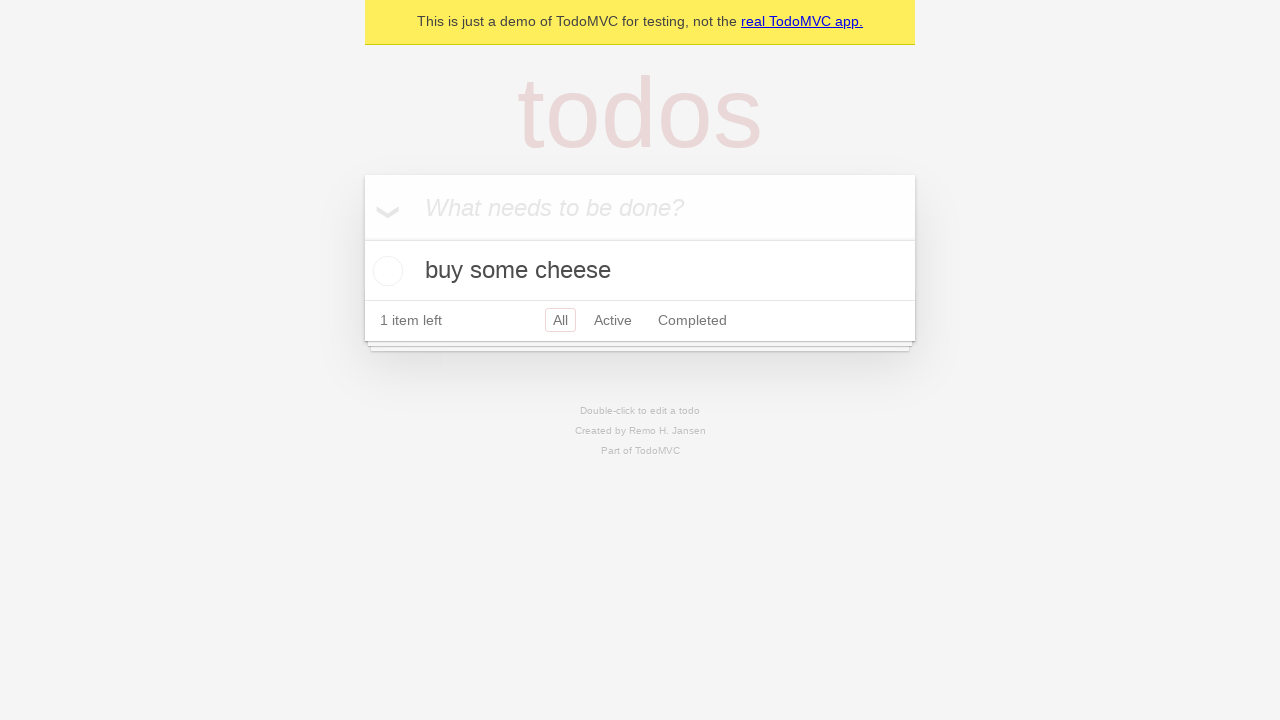

Verified that the input field is cleared after adding the todo item
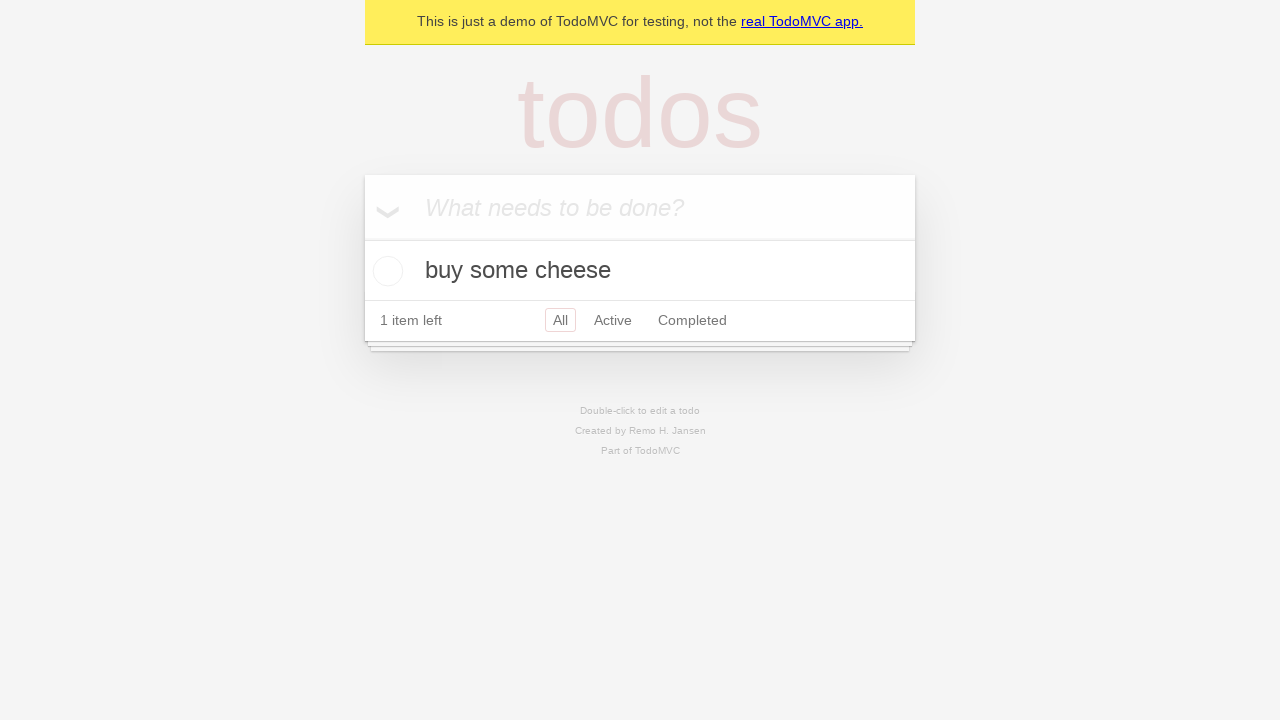

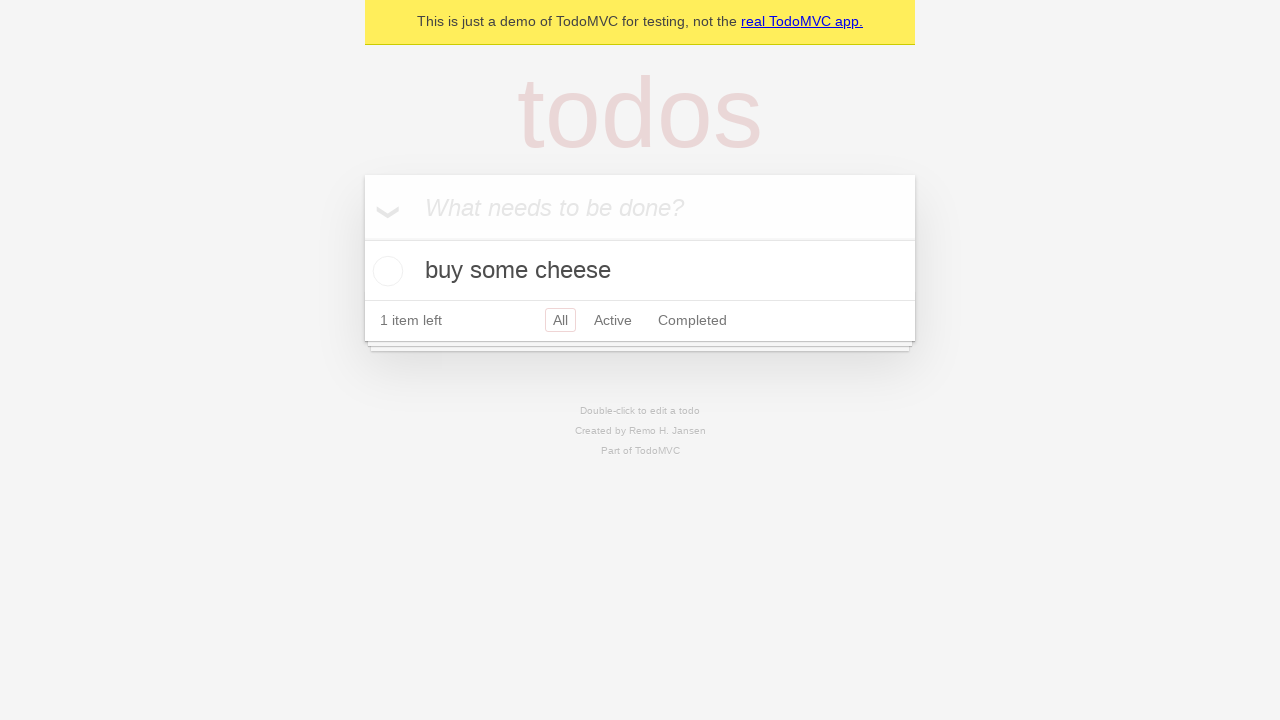